Tests the forgot password flow by clicking the "Forgot Password" link, entering an email address, and submitting the form.

Starting URL: http://the-internet.herokuapp.com

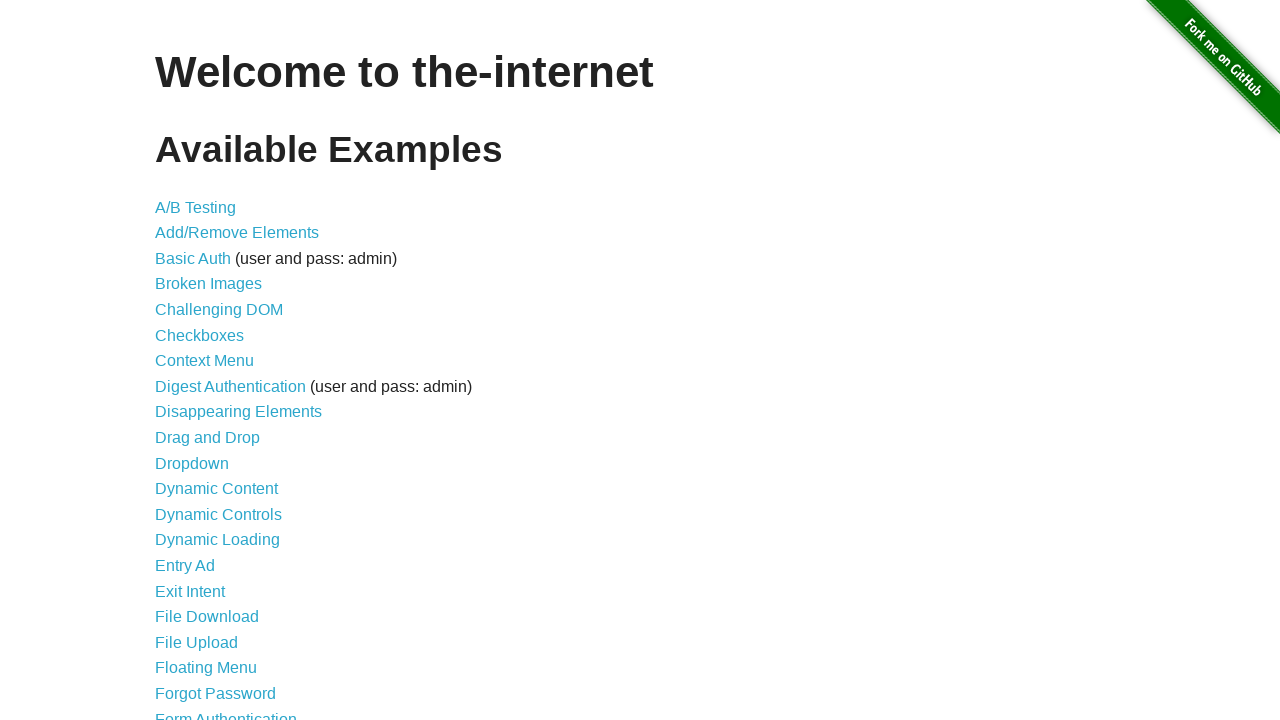

Clicked 'Forgot Password' link at (216, 693) on text=Forgot Password
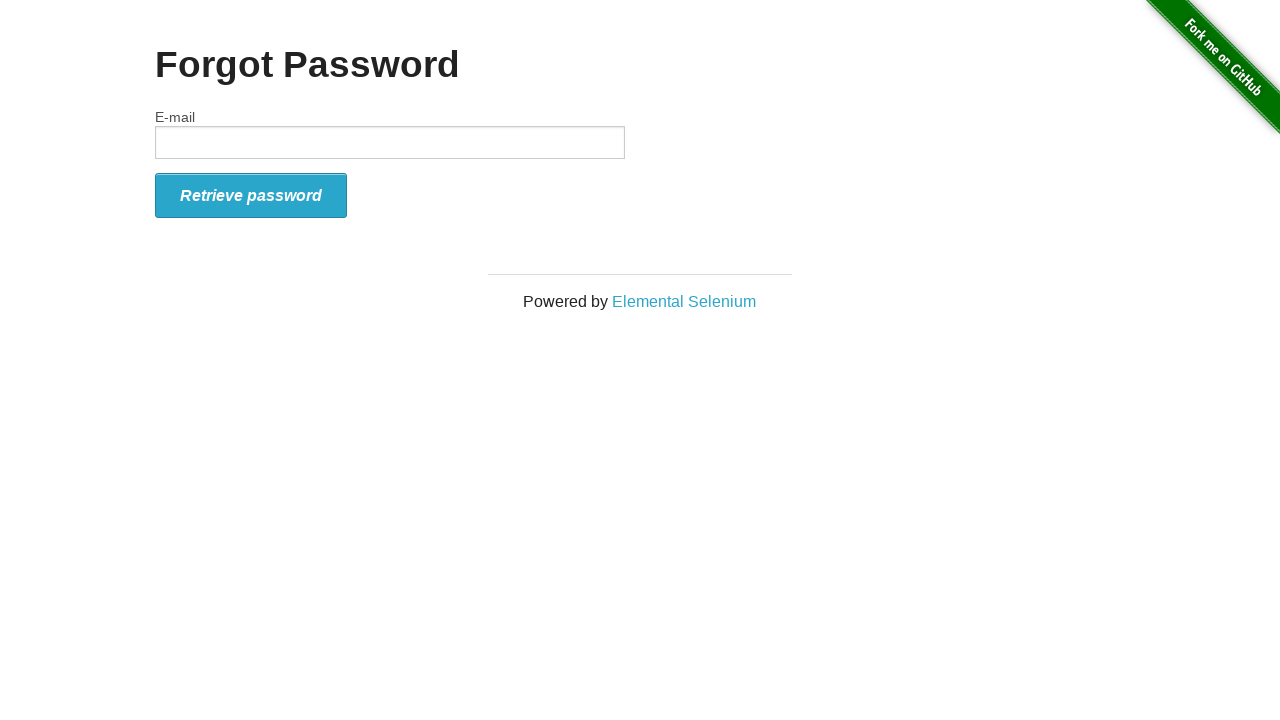

Filled email field with 'Example@gmail.com' on input[type='text']
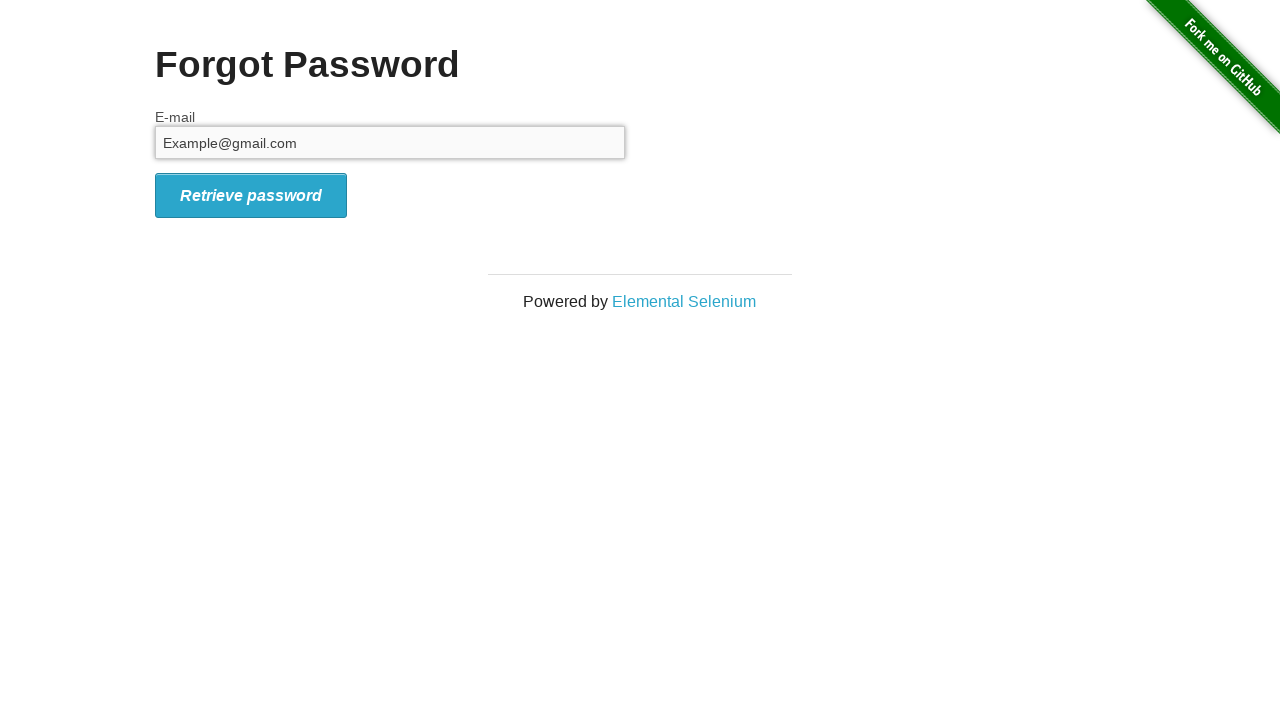

Clicked submit button to send password reset at (251, 195) on #form_submit i
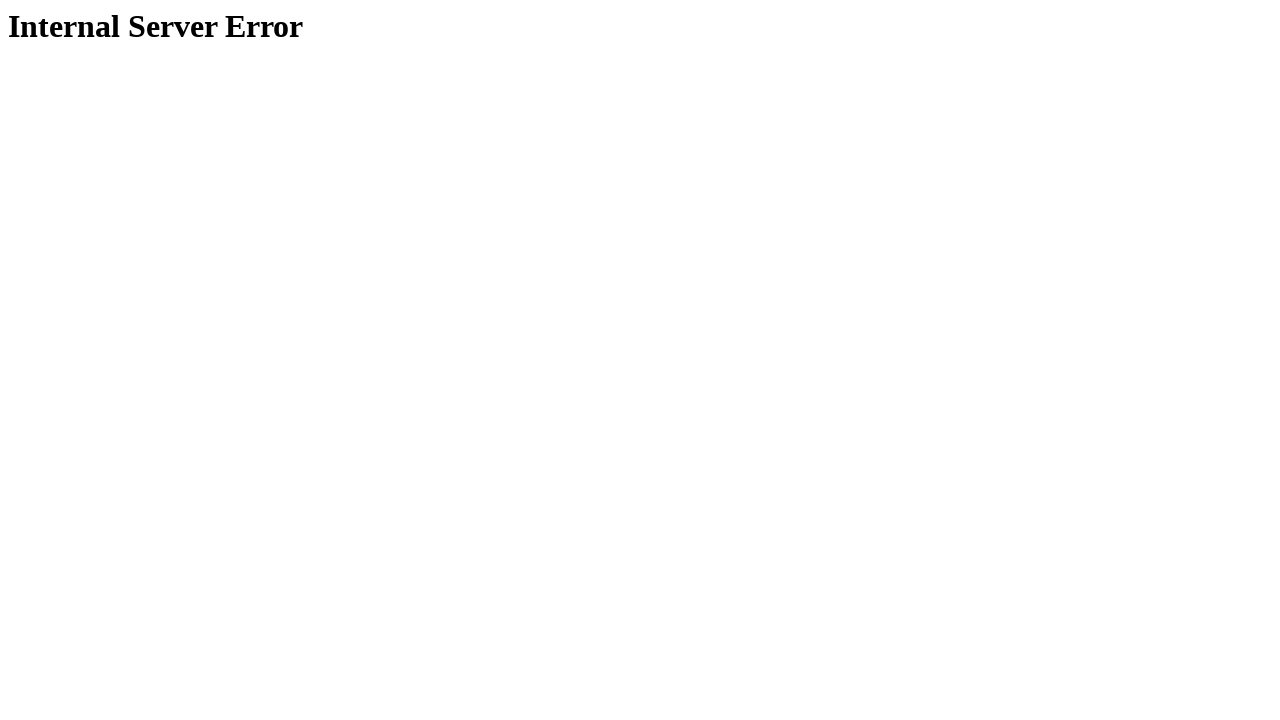

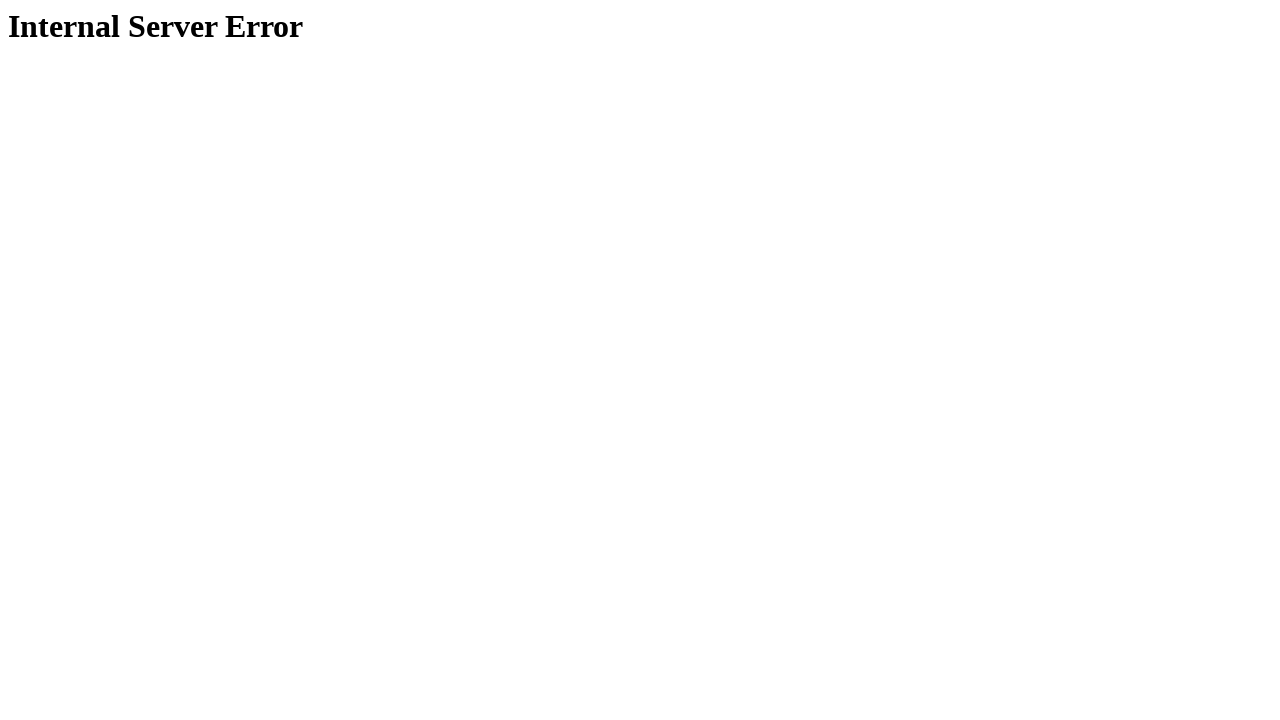